Tests that the Python.org homepage loads correctly by verifying the page title contains "Python"

Starting URL: http://www.python.org

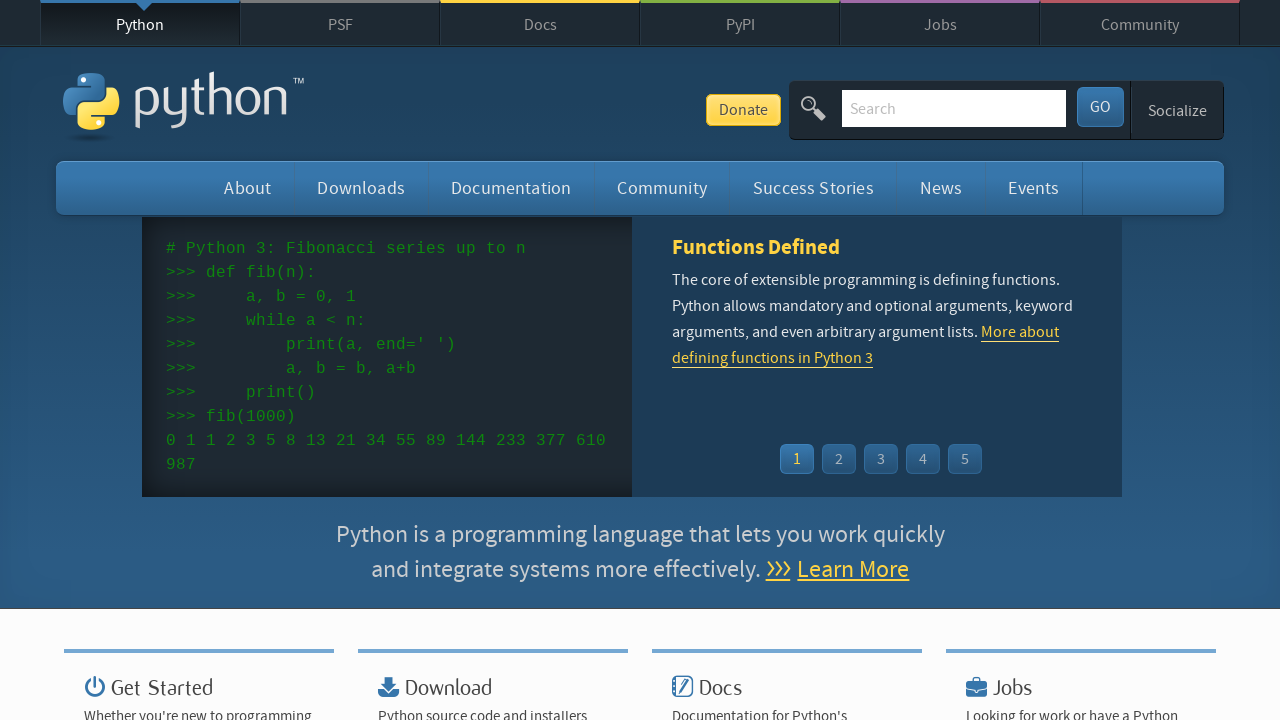

Navigated to Python.org homepage
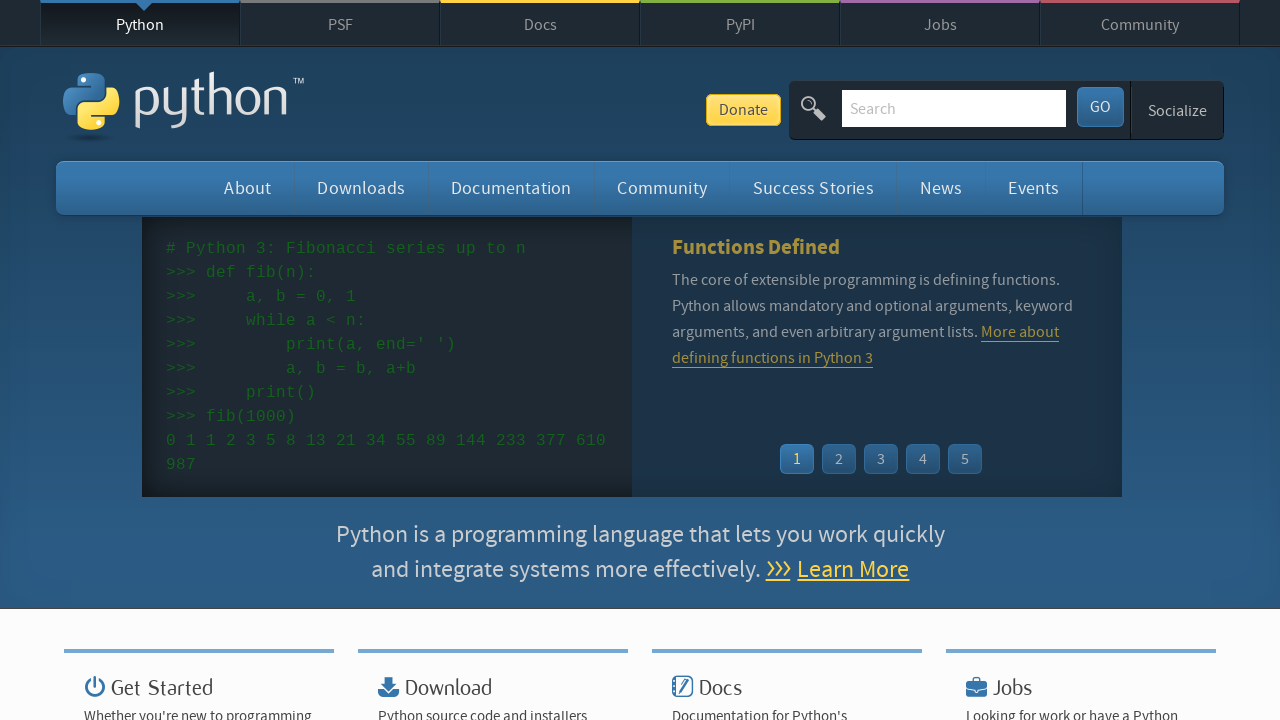

Verified page title contains 'Python'
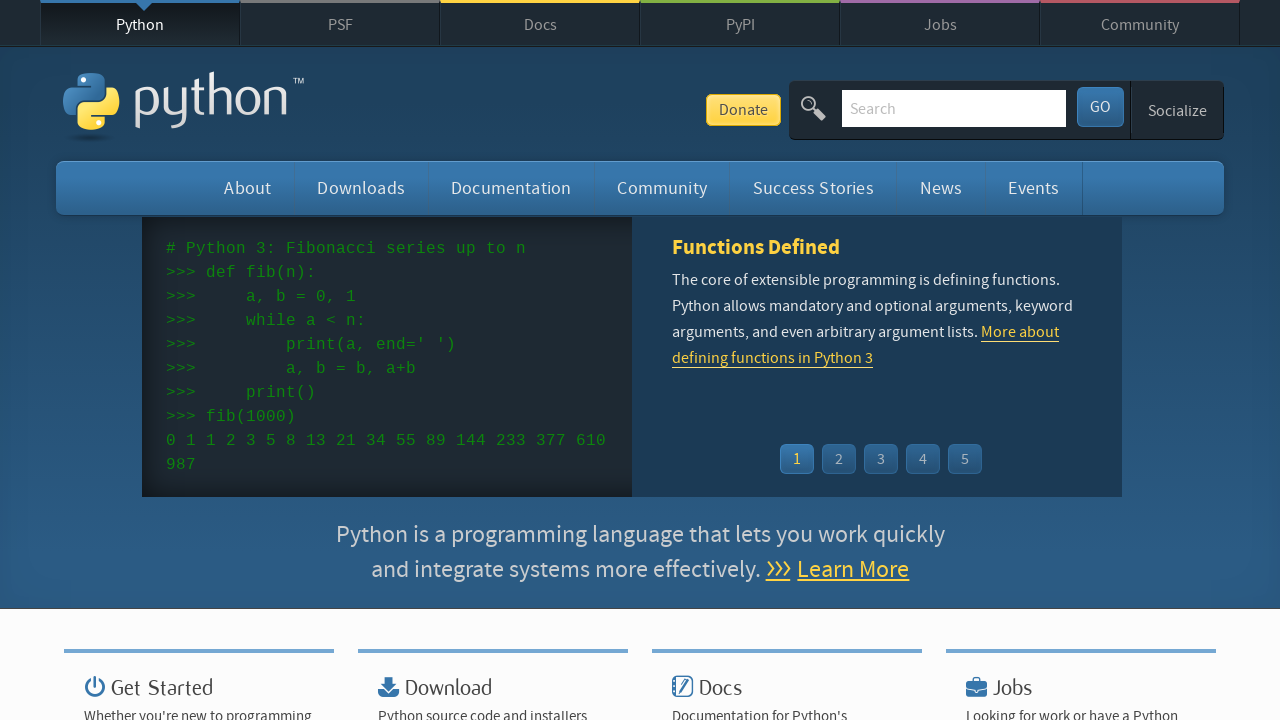

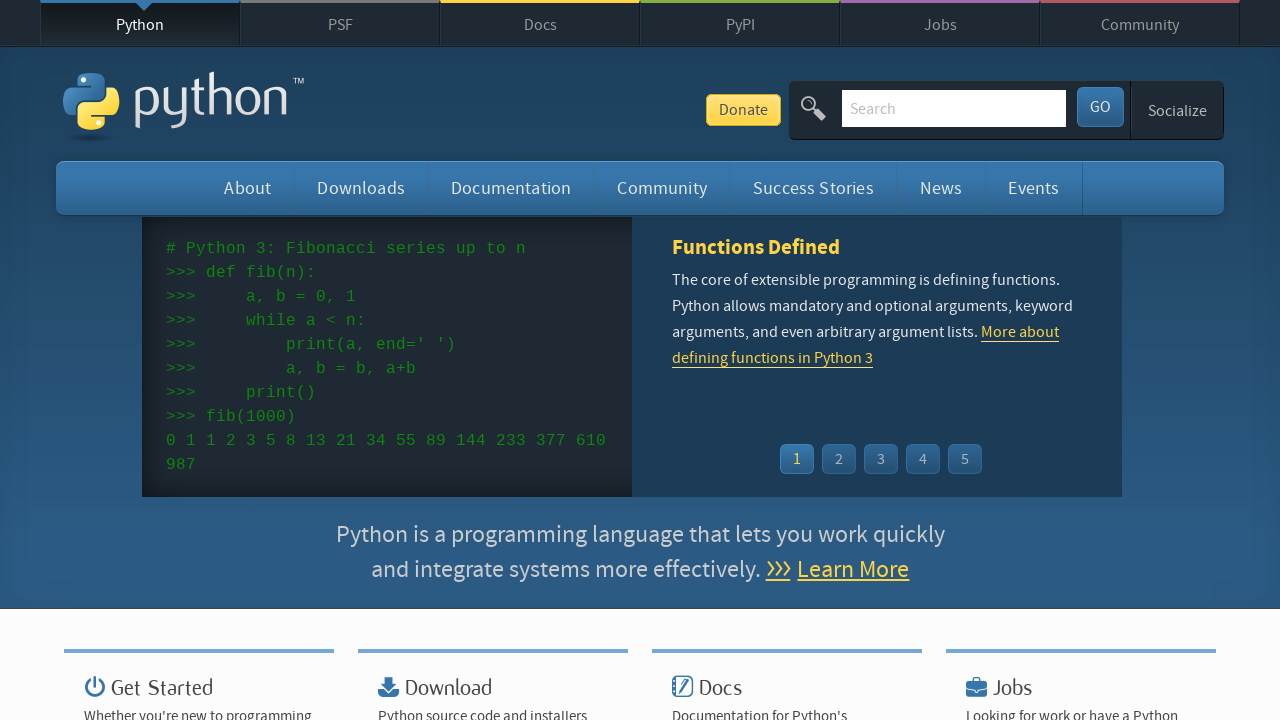